Tests navigation to the Mandelbrot Set Drafts page and verifies the page title

Starting URL: https://patrickschroeder98.github.io/fractal_art_website/index.html

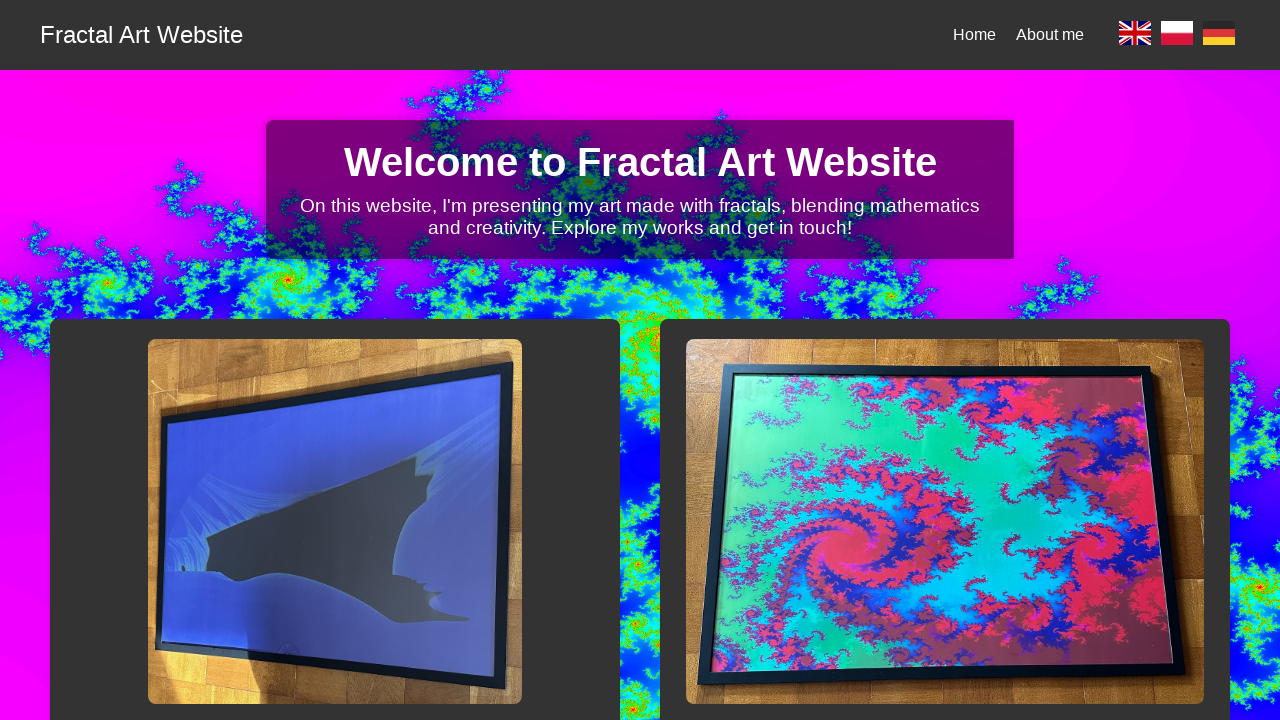

Clicked English language selector at (1135, 35) on a[data-lang='en']
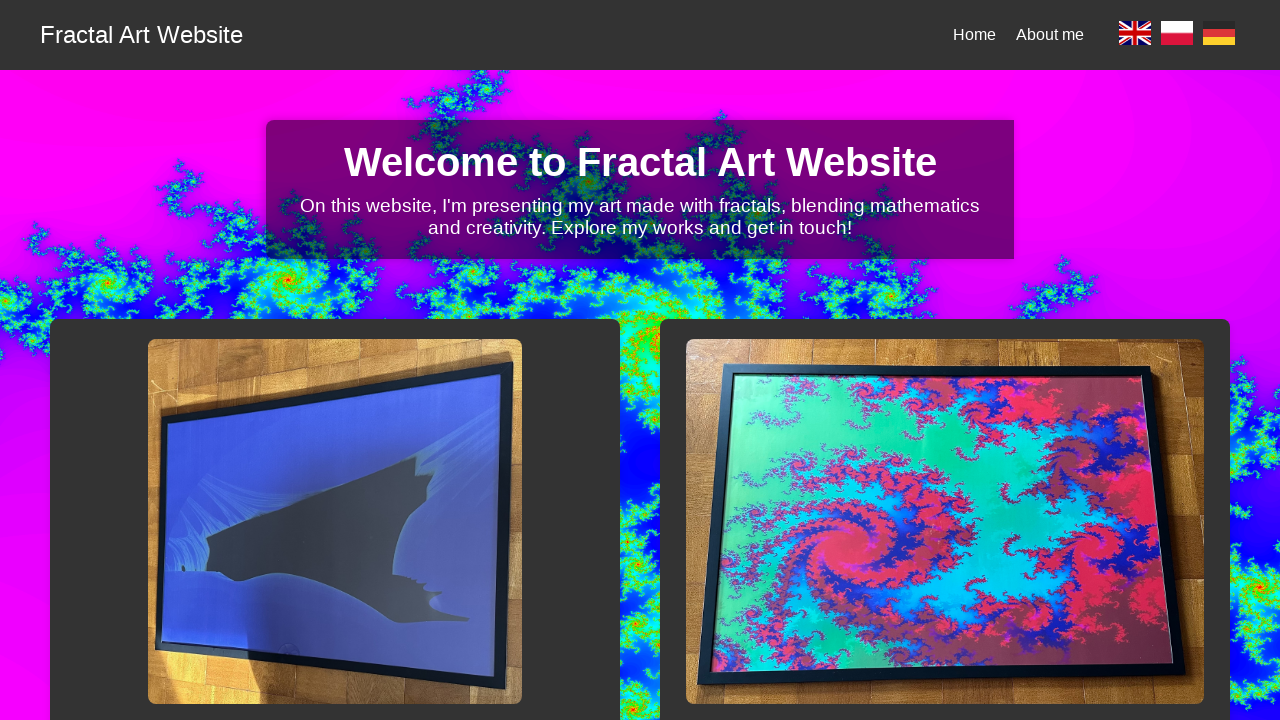

Clicked Mandelbrot Set Drafts link at (945, 546) on h2[data-i18n='msd-title'] + a
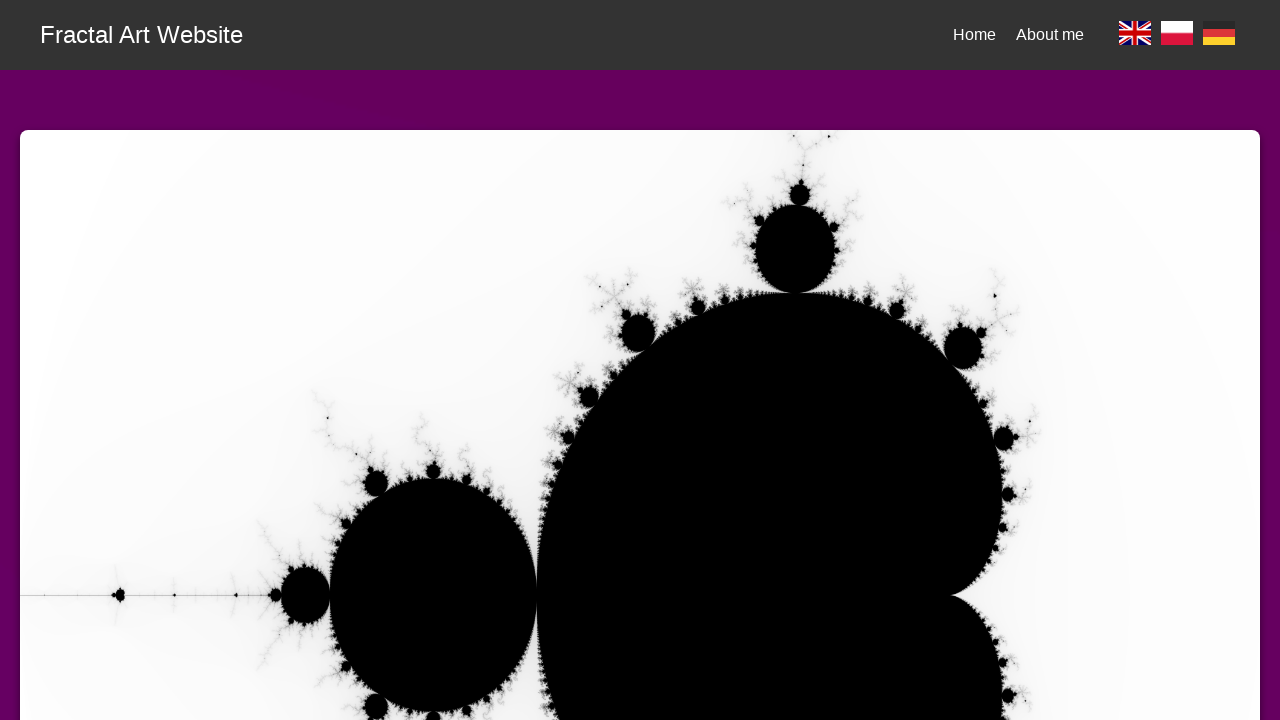

Verified page title is 'Mandelbrot Set Drafts - Fractal Art'
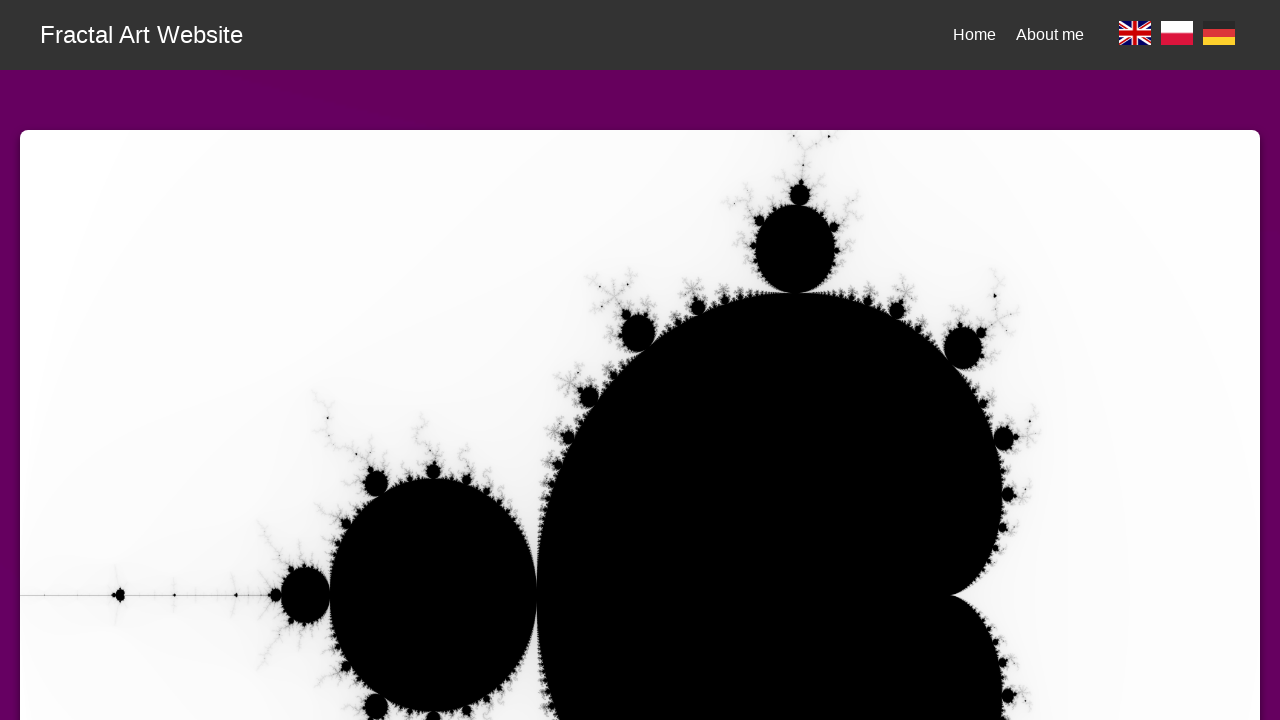

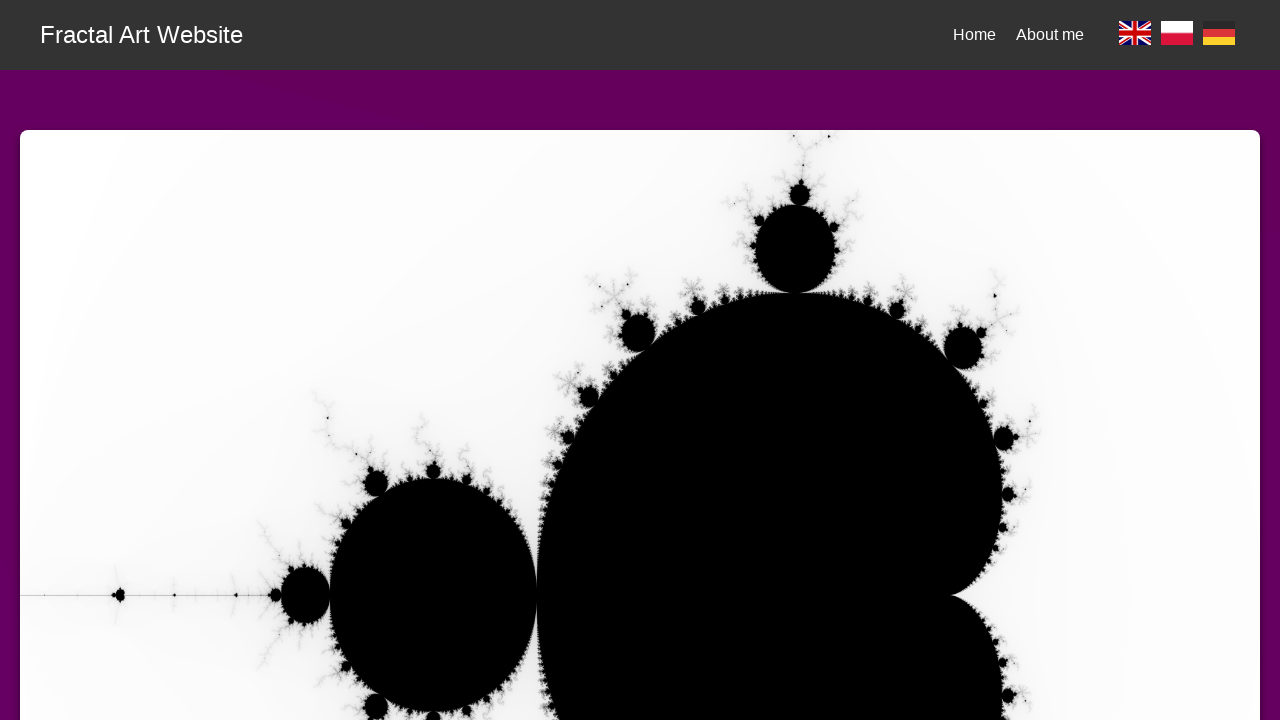